Tests window handle switching by clicking a link that opens a new window, switching to the new window to verify its title, then switching back to the original window multiple times.

Starting URL: https://the-internet.herokuapp.com/windows

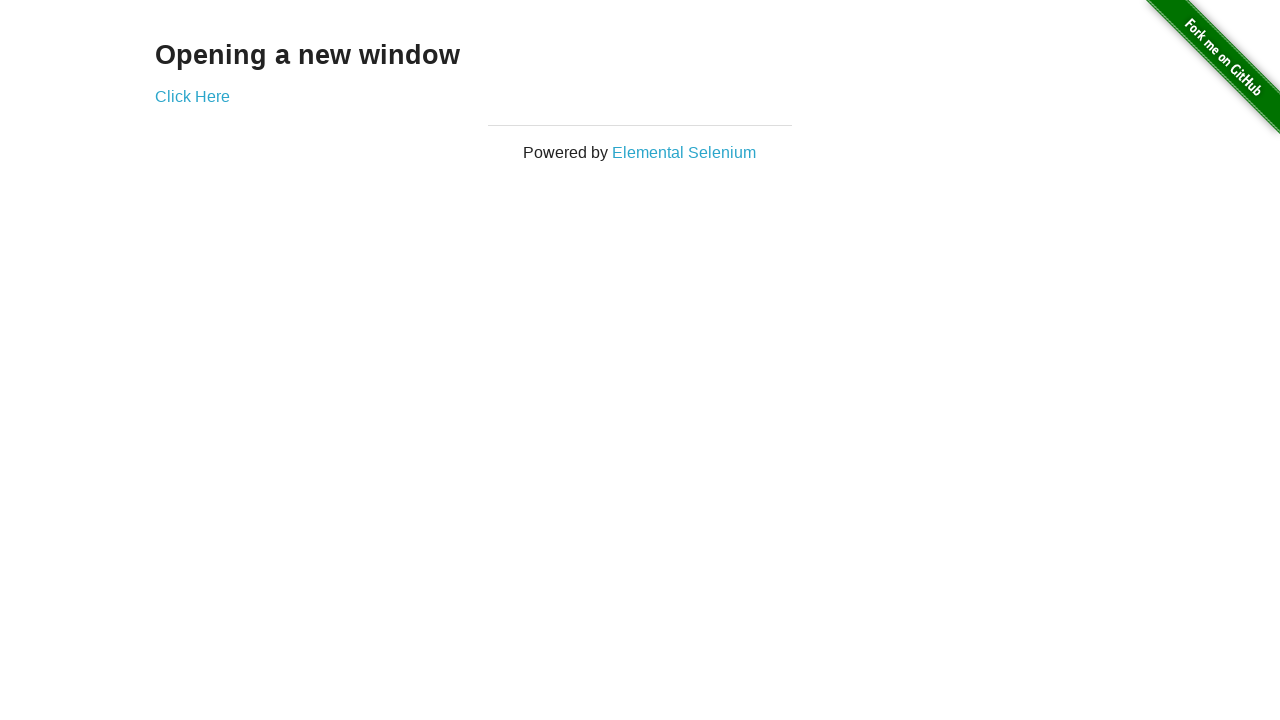

Waited for heading element to load
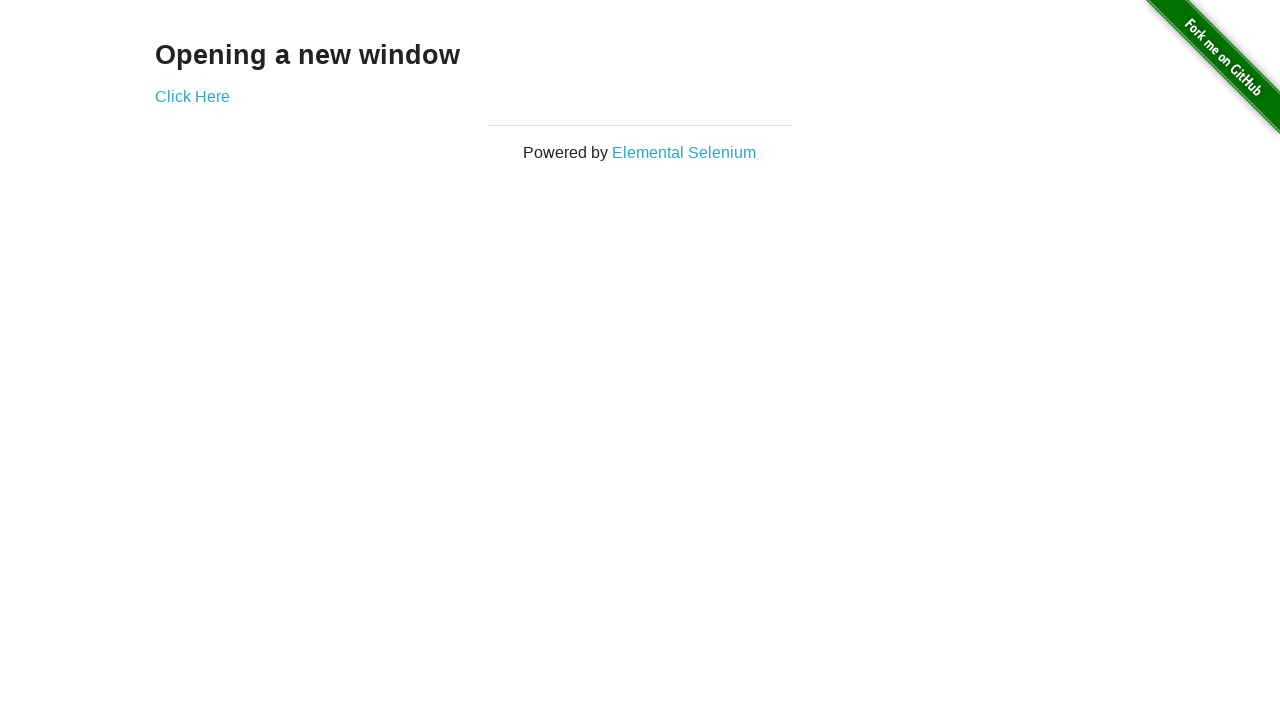

Verified heading text is 'Opening a new window'
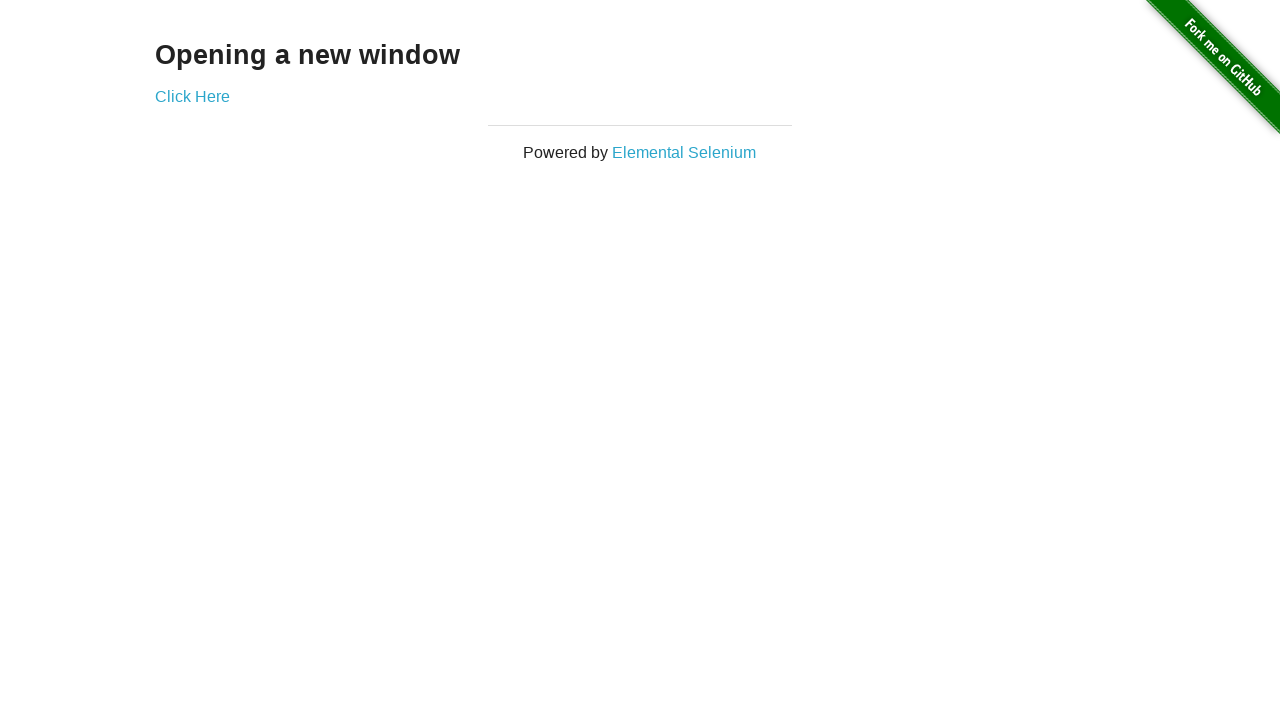

Verified first page title is 'The Internet'
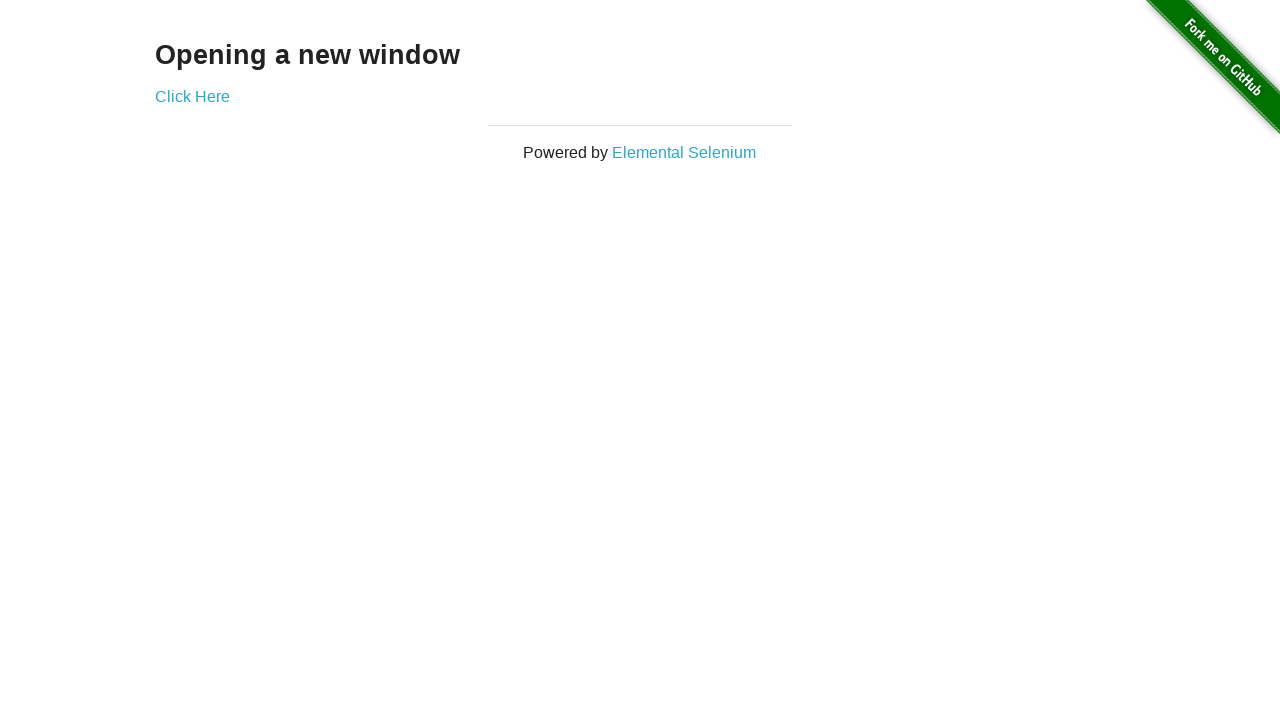

Clicked 'Click Here' link to open new window at (192, 96) on (//a)[2]
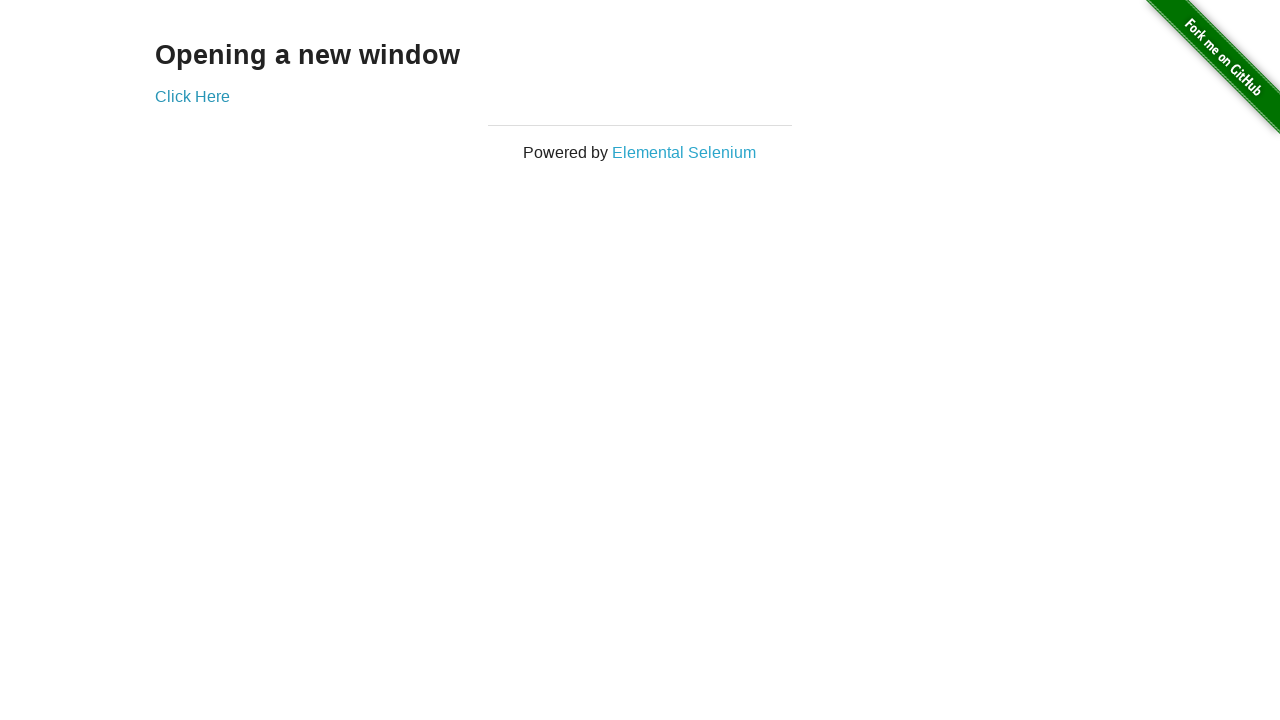

New window loaded and ready
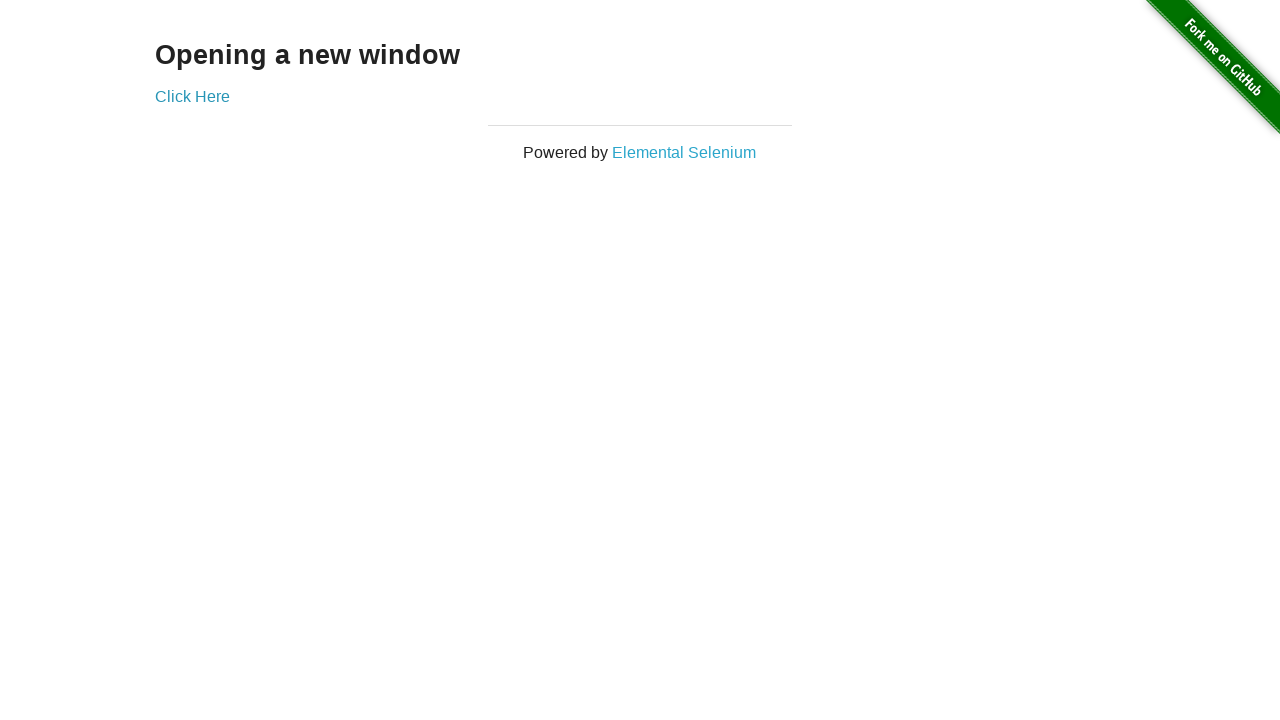

Verified new window title is 'New Window'
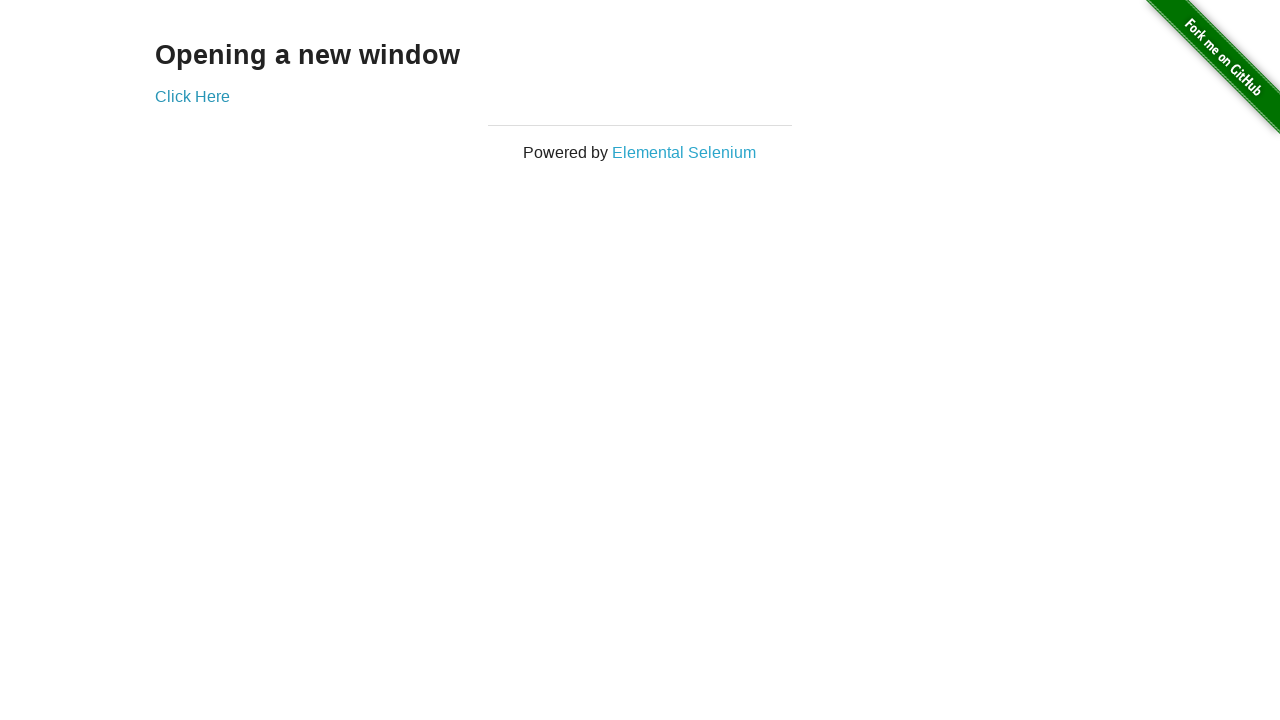

Switched back to first window
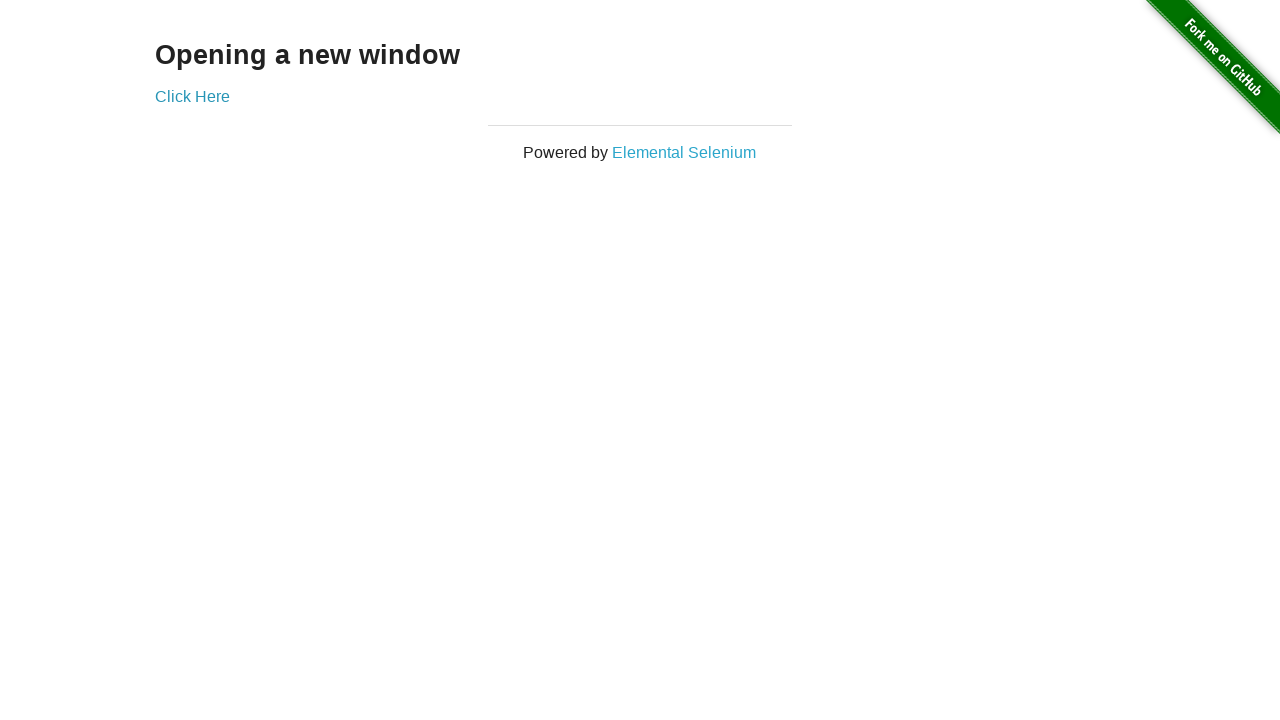

Verified first window title is 'The Internet'
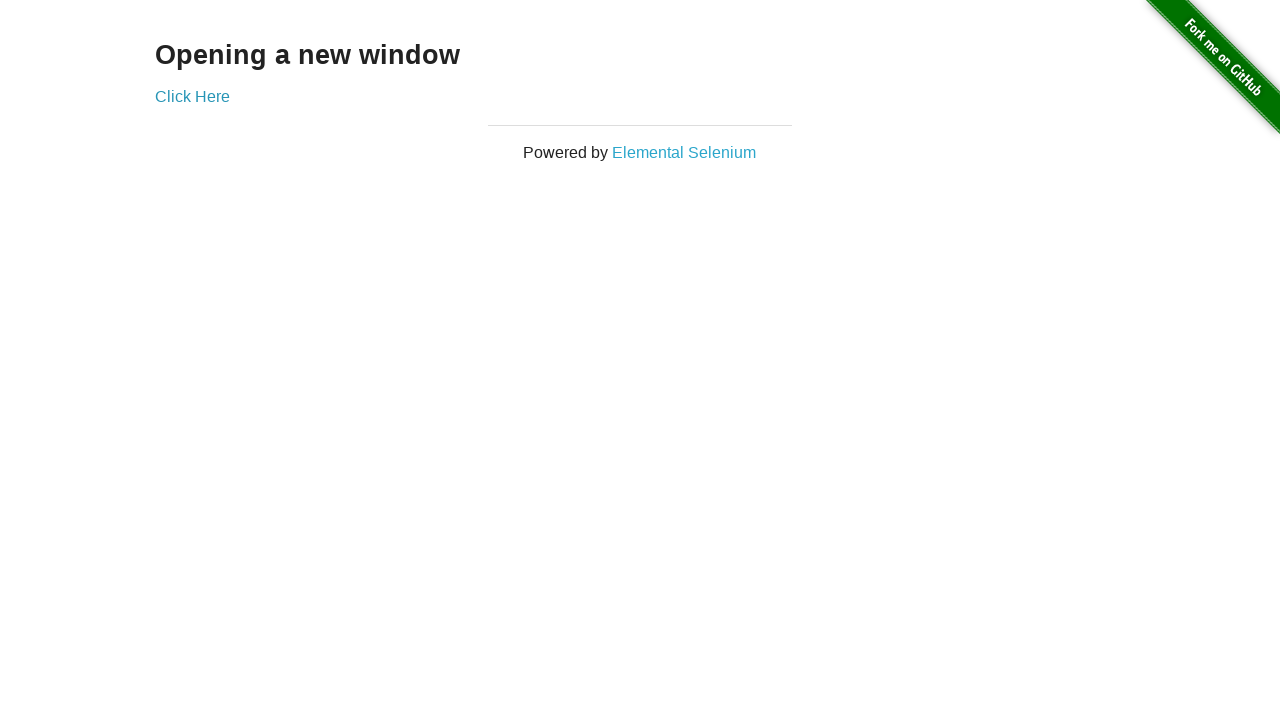

Switched to second window again
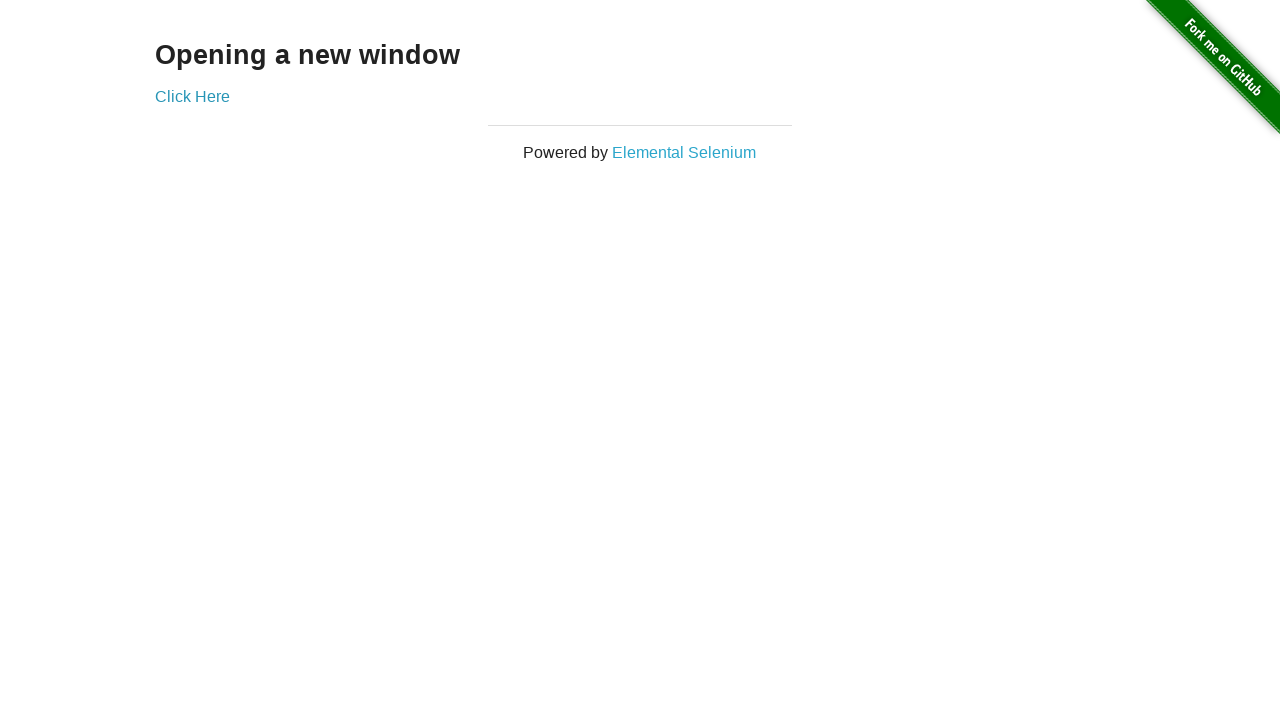

Switched back to first window
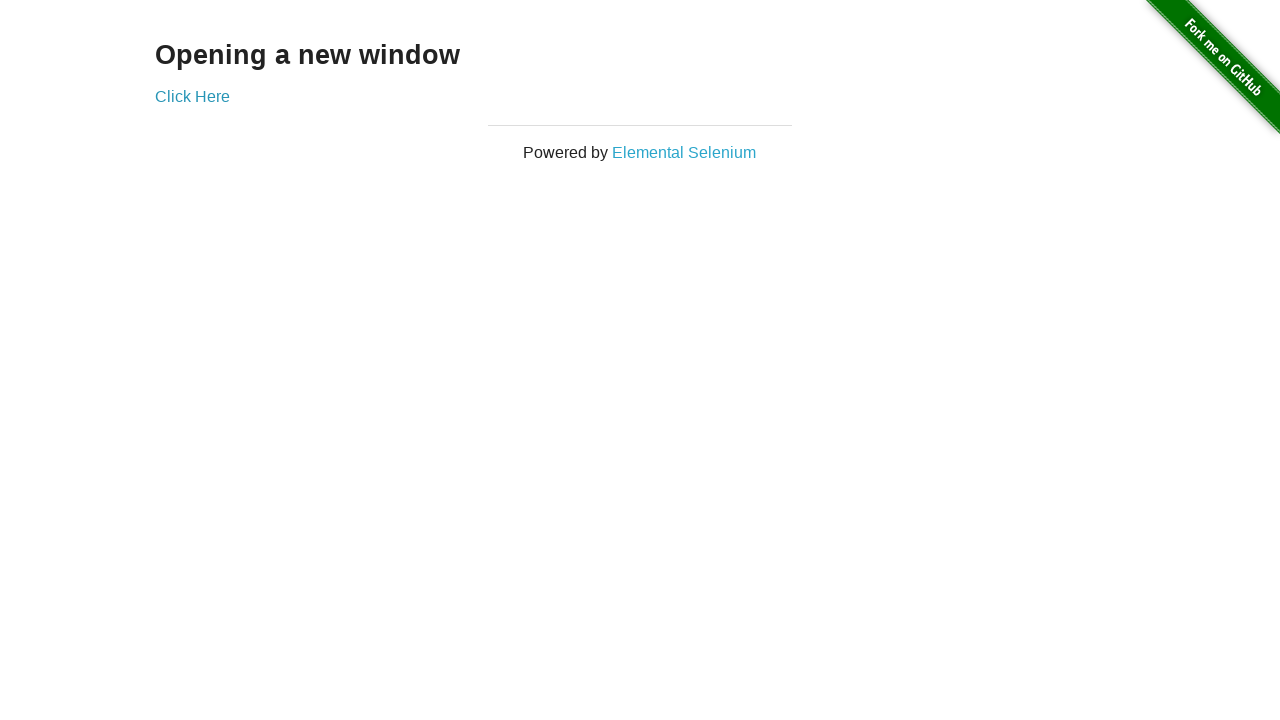

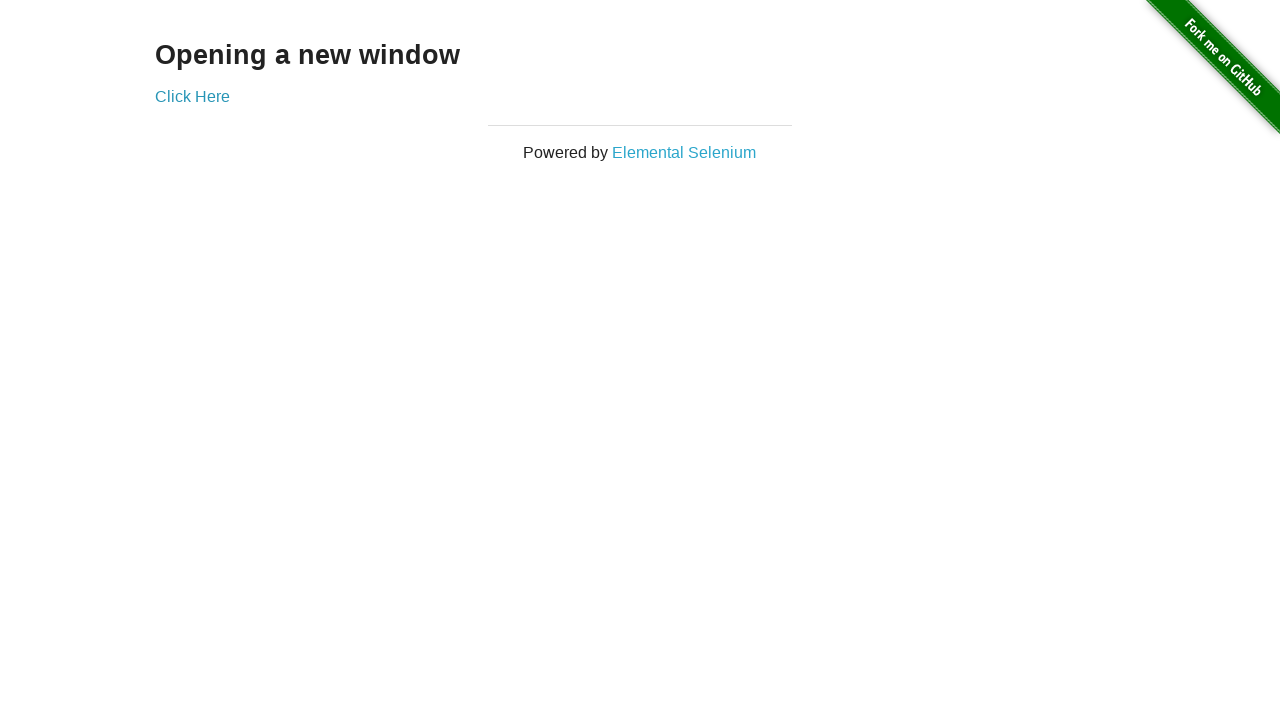